Tests the cart page navigation by clicking on the cart link from the homepage and verifying that the Place Order button is displayed on the cart page.

Starting URL: https://www.demoblaze.com/index.html

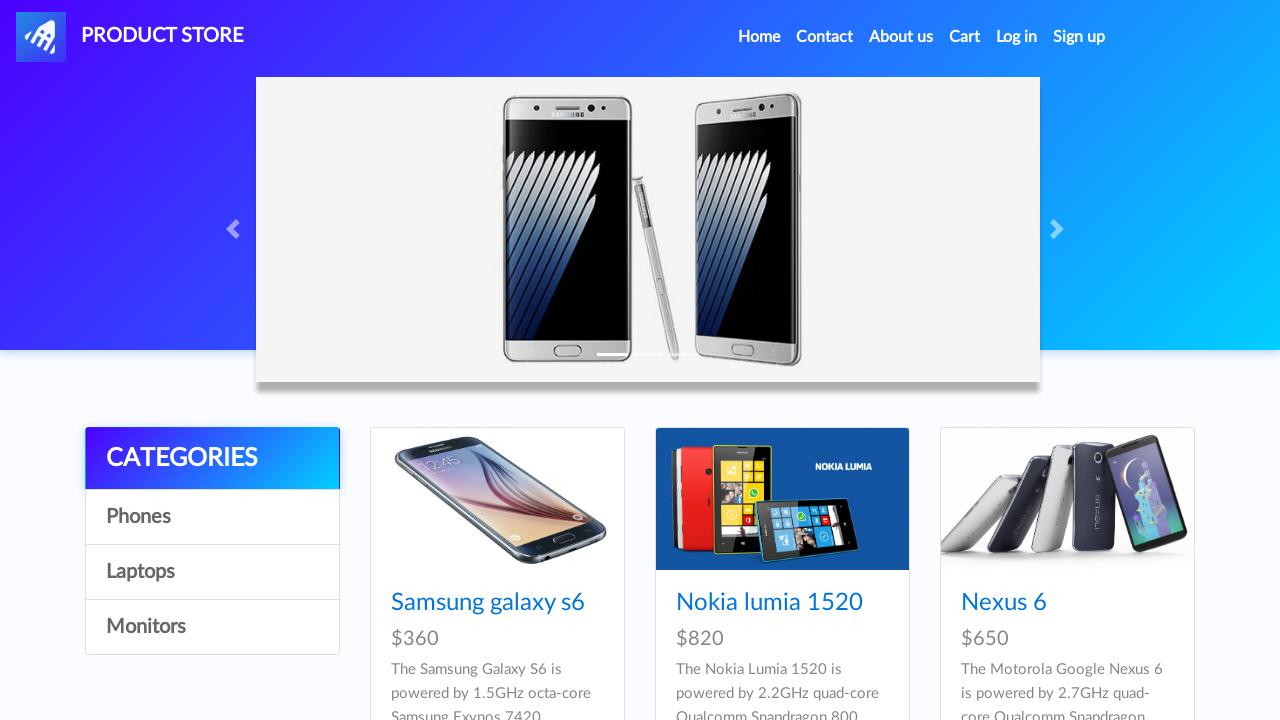

Clicked on cart link to navigate to cart page at (965, 37) on #cartur
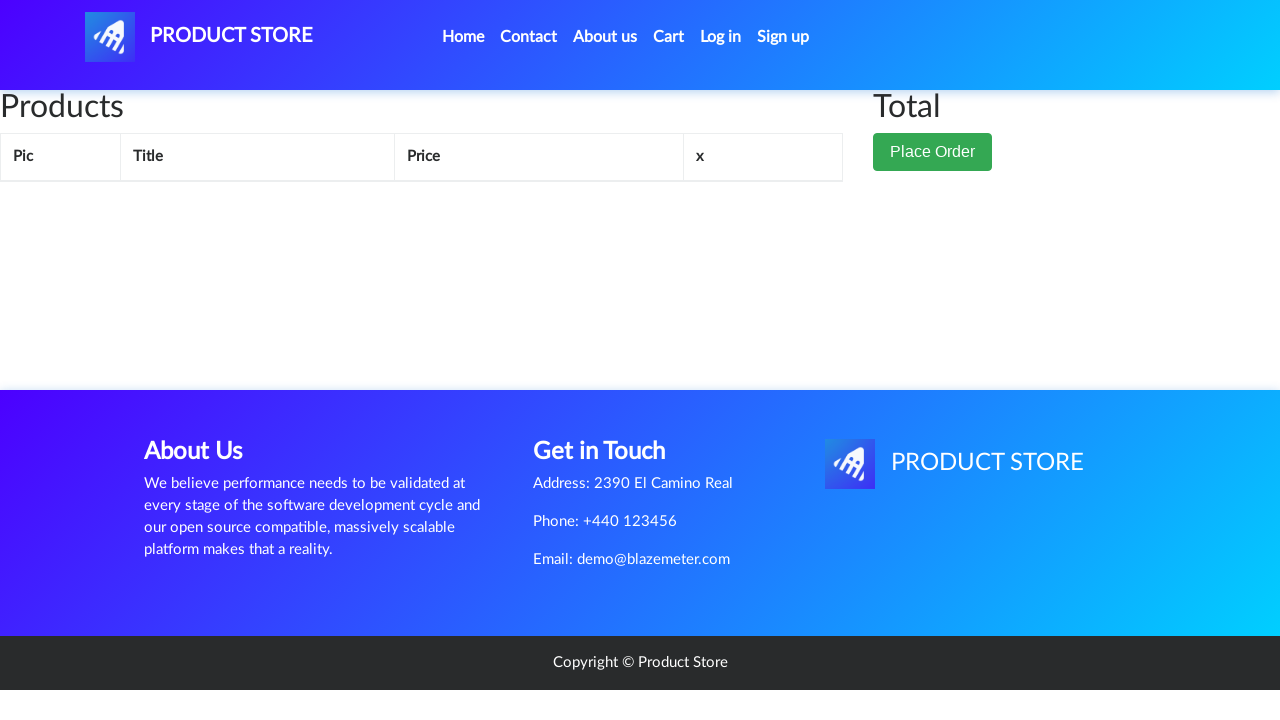

Place Order button loaded on cart page
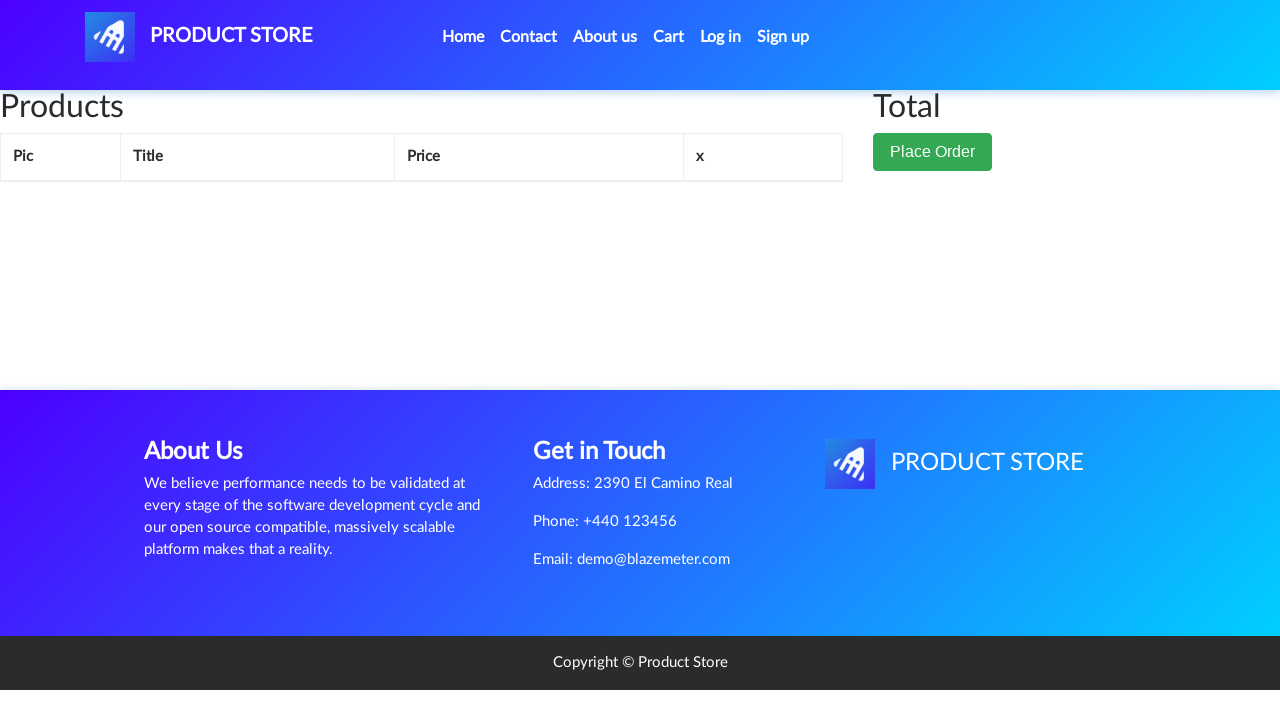

Verified that Place Order button is visible
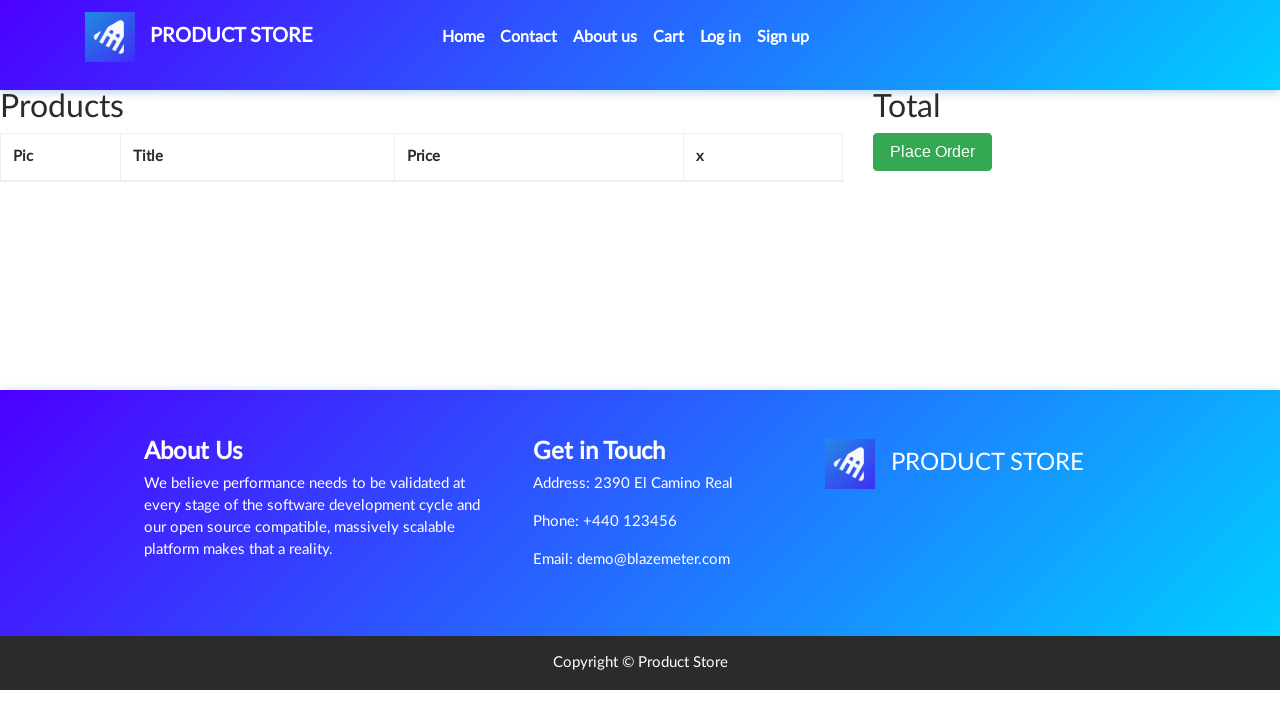

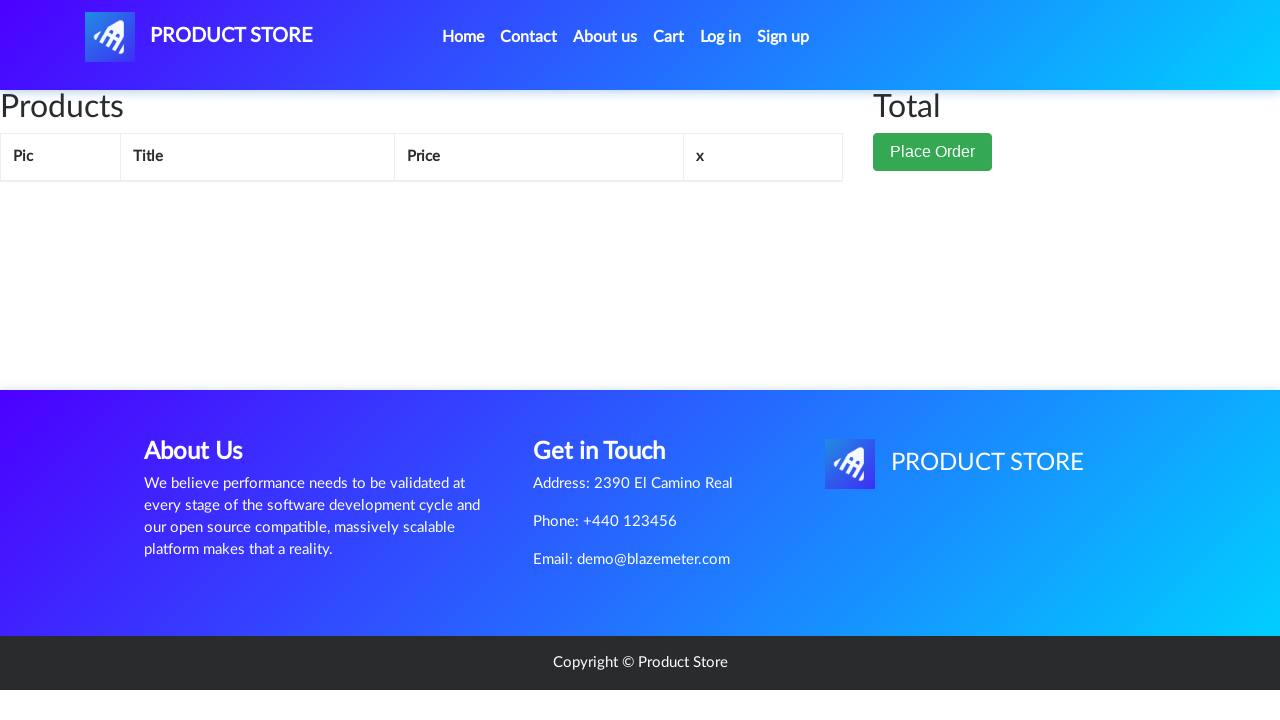